Tests single select dropdown by selecting items by index and visible text

Starting URL: http://antoniotrindade.com.br/treinoautomacao/elementsweb.html

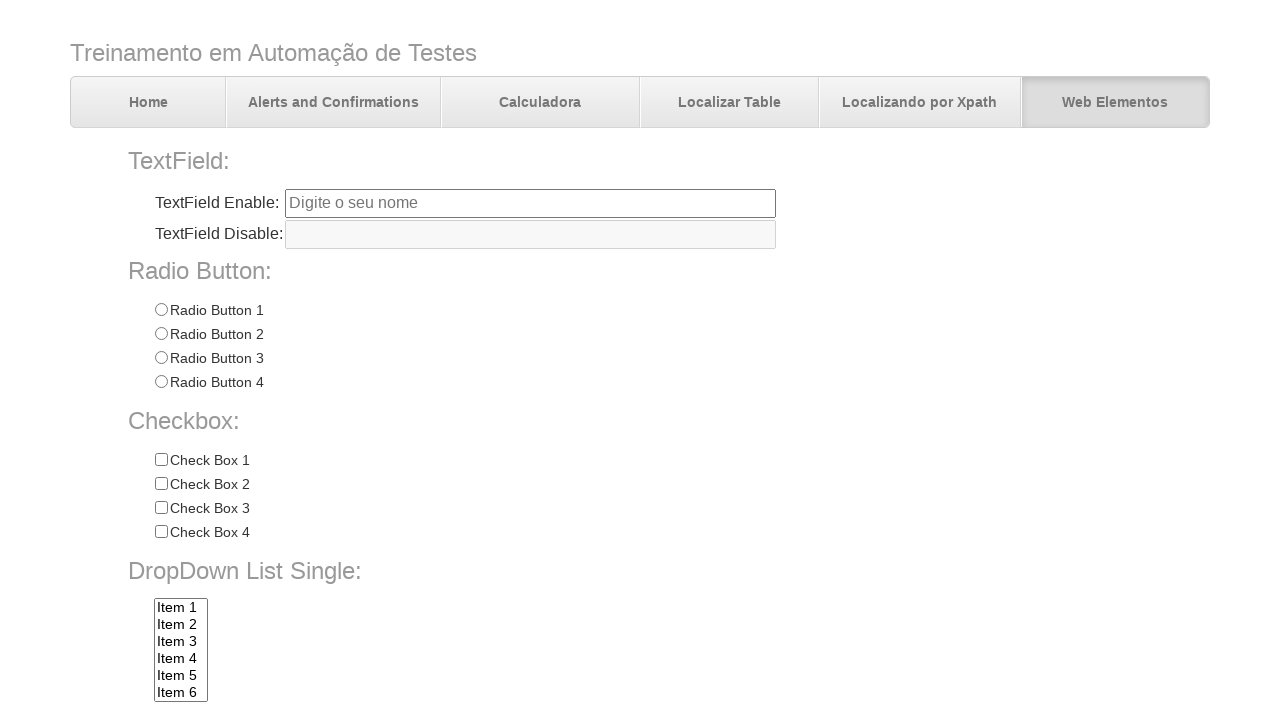

Selected first item by index 0 in single select dropdown on select[name='dropdownlist']
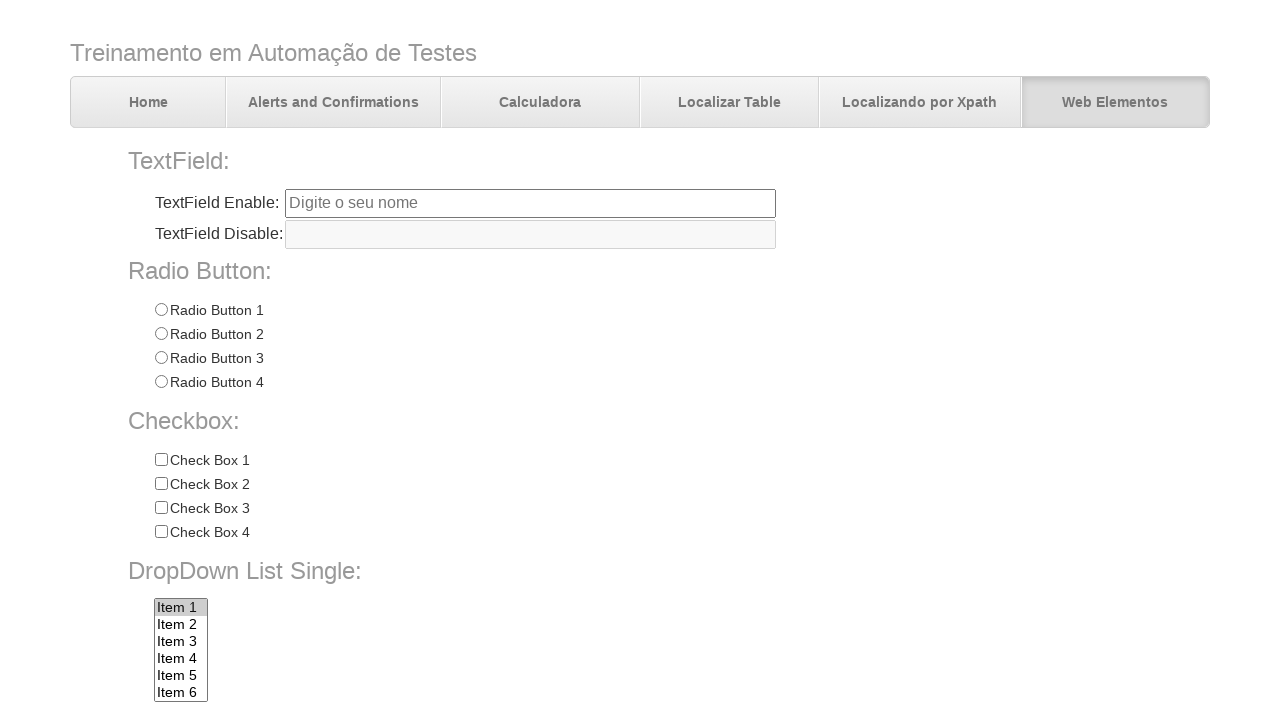

Selected 'Item 7' by visible text in single select dropdown on select[name='dropdownlist']
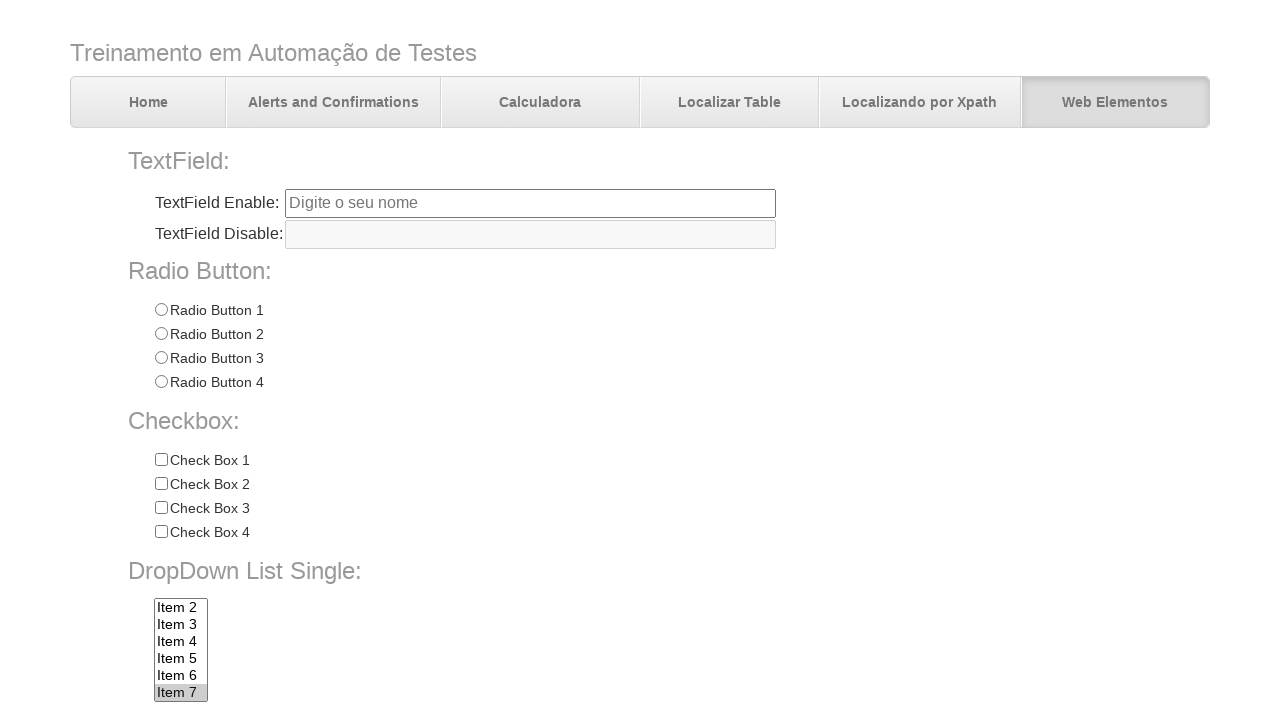

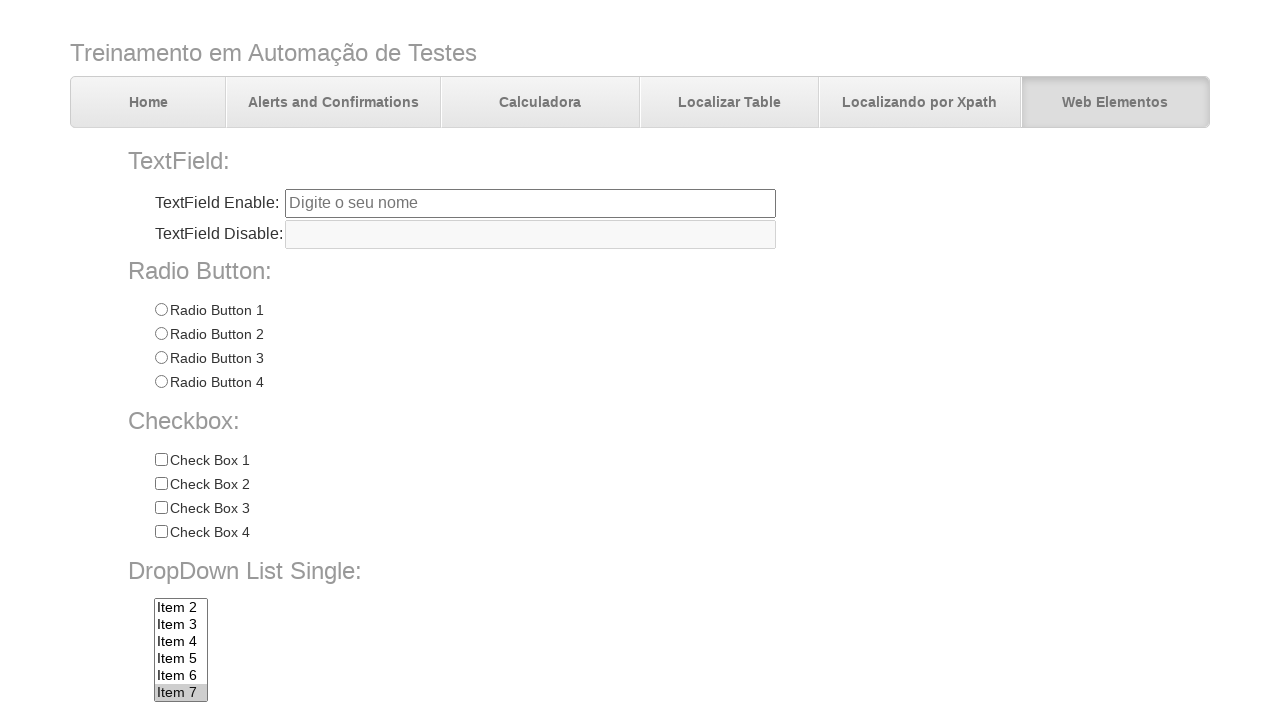